Tests the text box form by filling in full name, email, current address, and permanent address fields, then submitting and verifying the output

Starting URL: https://demoqa.com/text-box

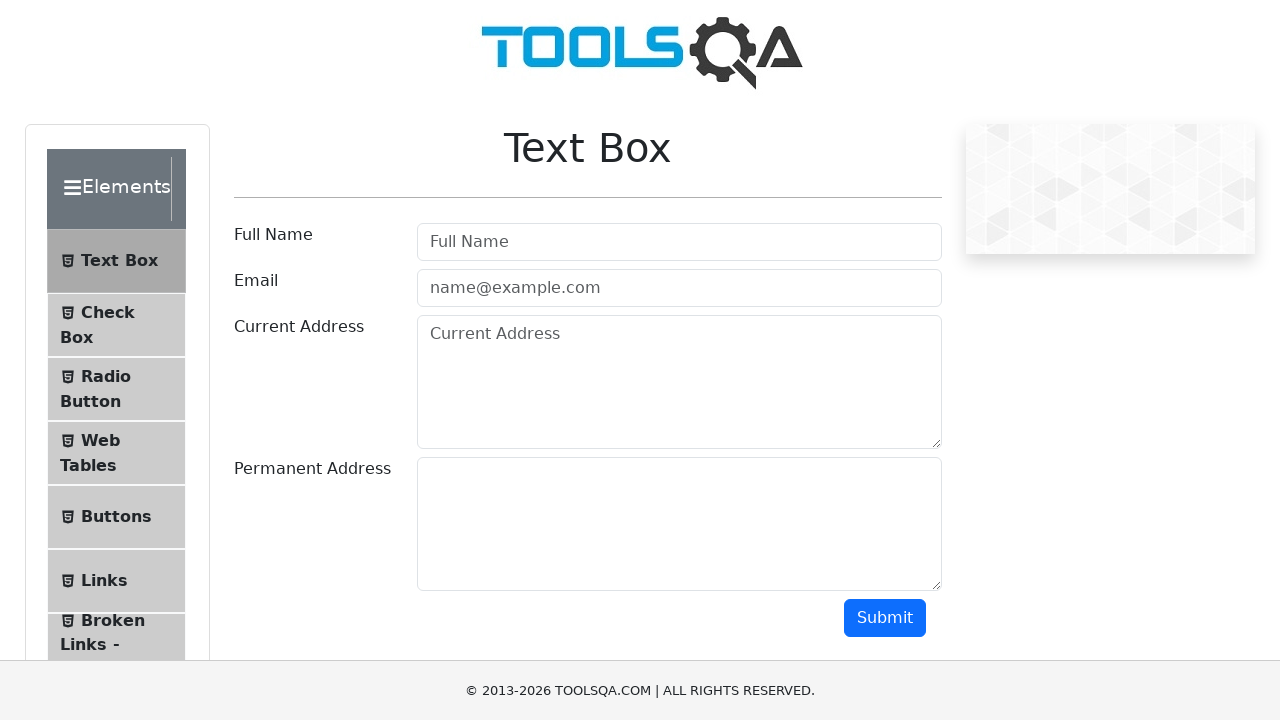

Filled full name field with 'Sergejus' on #userName
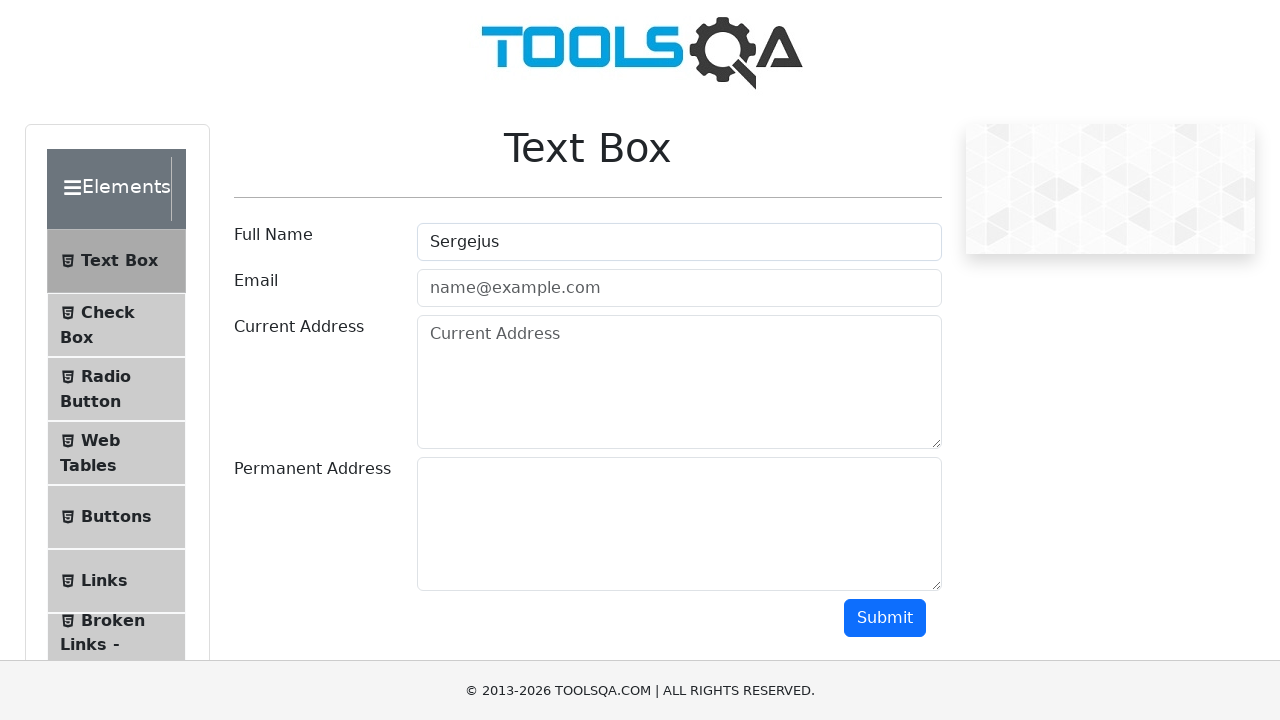

Filled email field with 'sergejus.semionkinas@gmail.com' on #userEmail
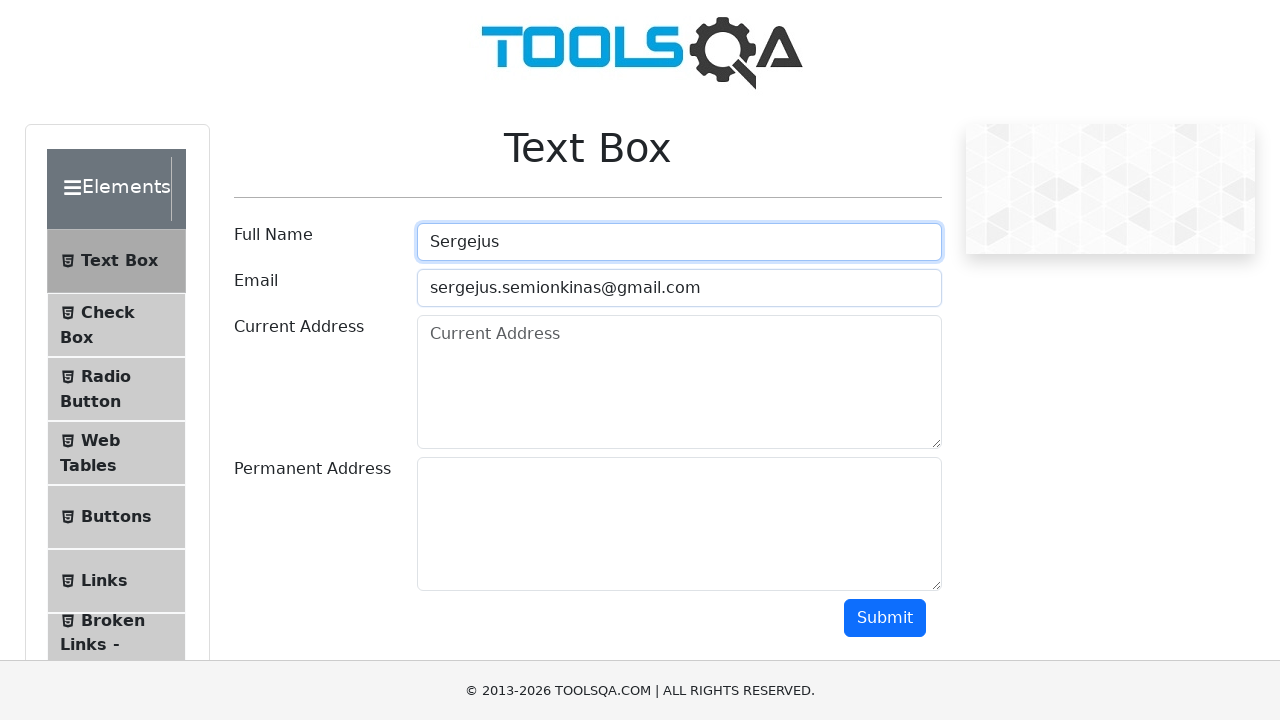

Filled current address field with 'Kolokotroni20' on #currentAddress
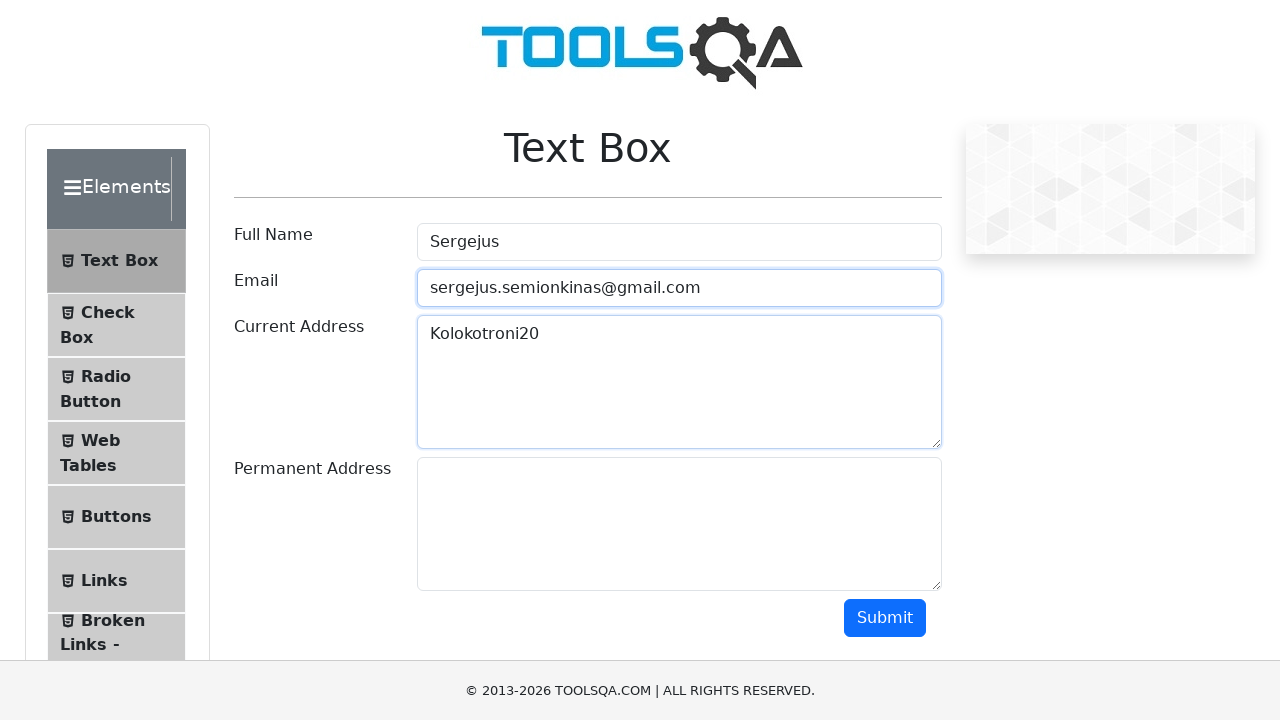

Filled permanent address field with 'Misku36' on #permanentAddress
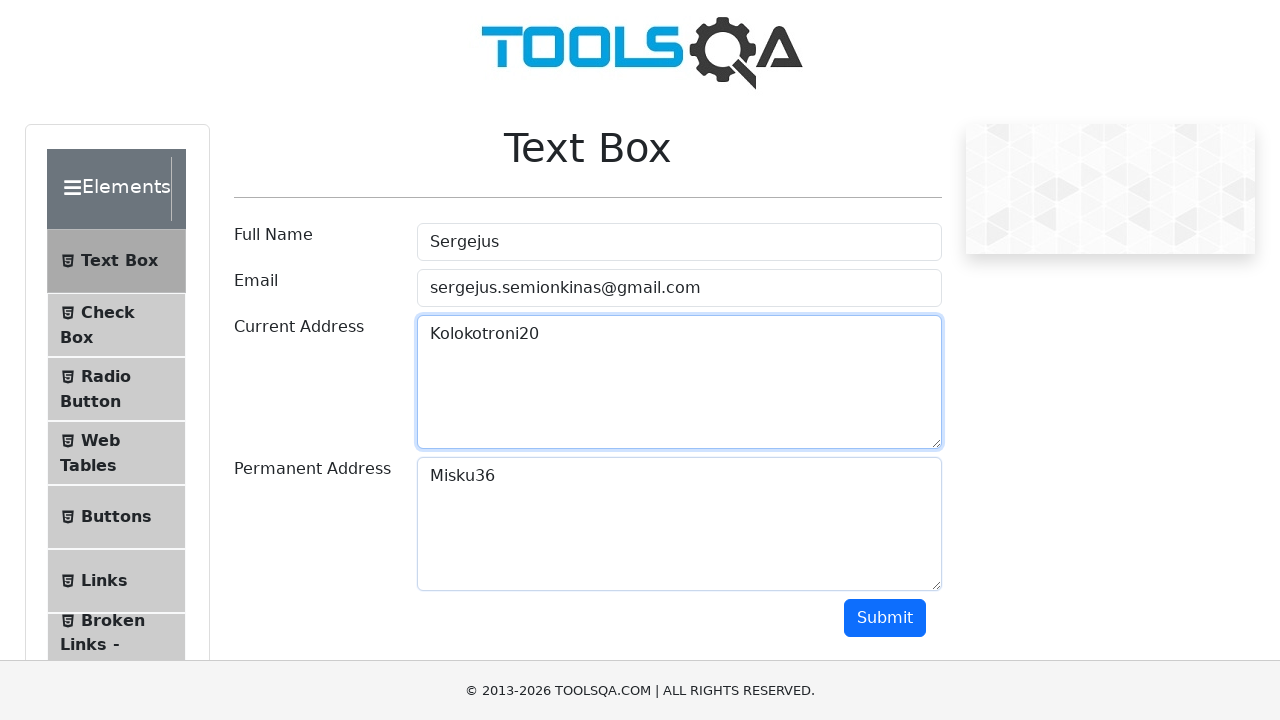

Clicked submit button to submit form at (885, 618) on #submit
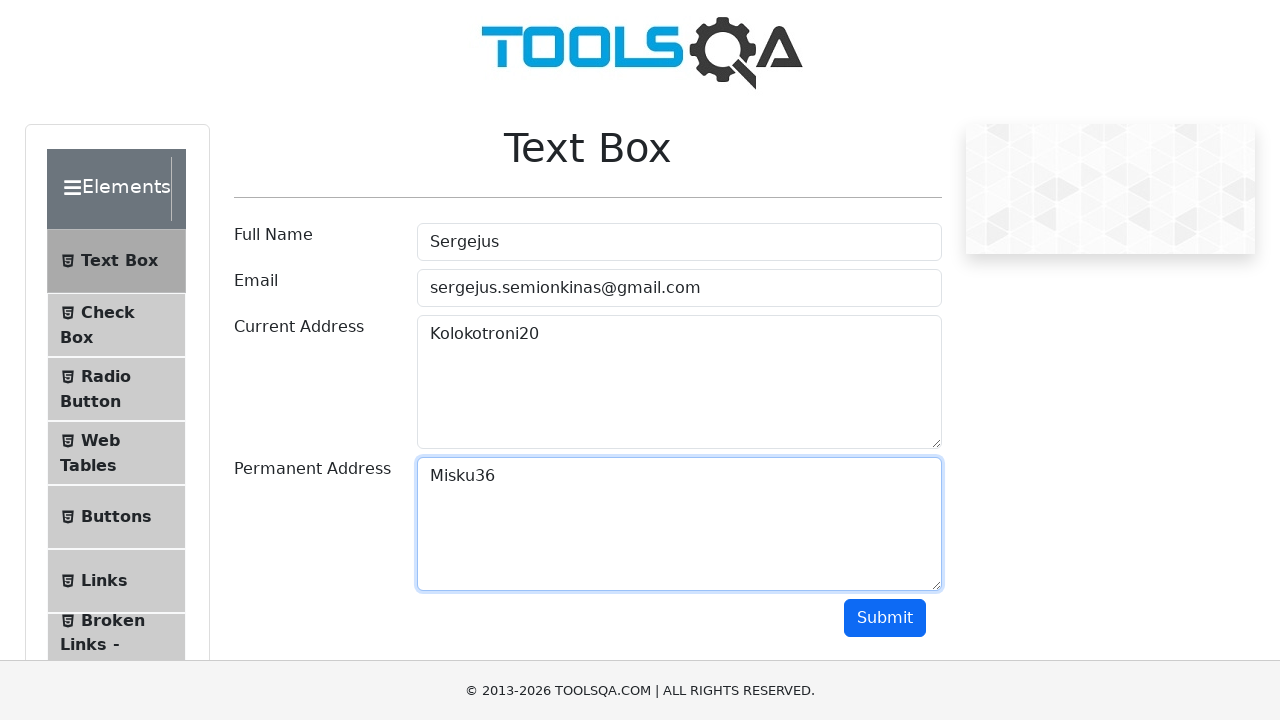

Form output section loaded and verified
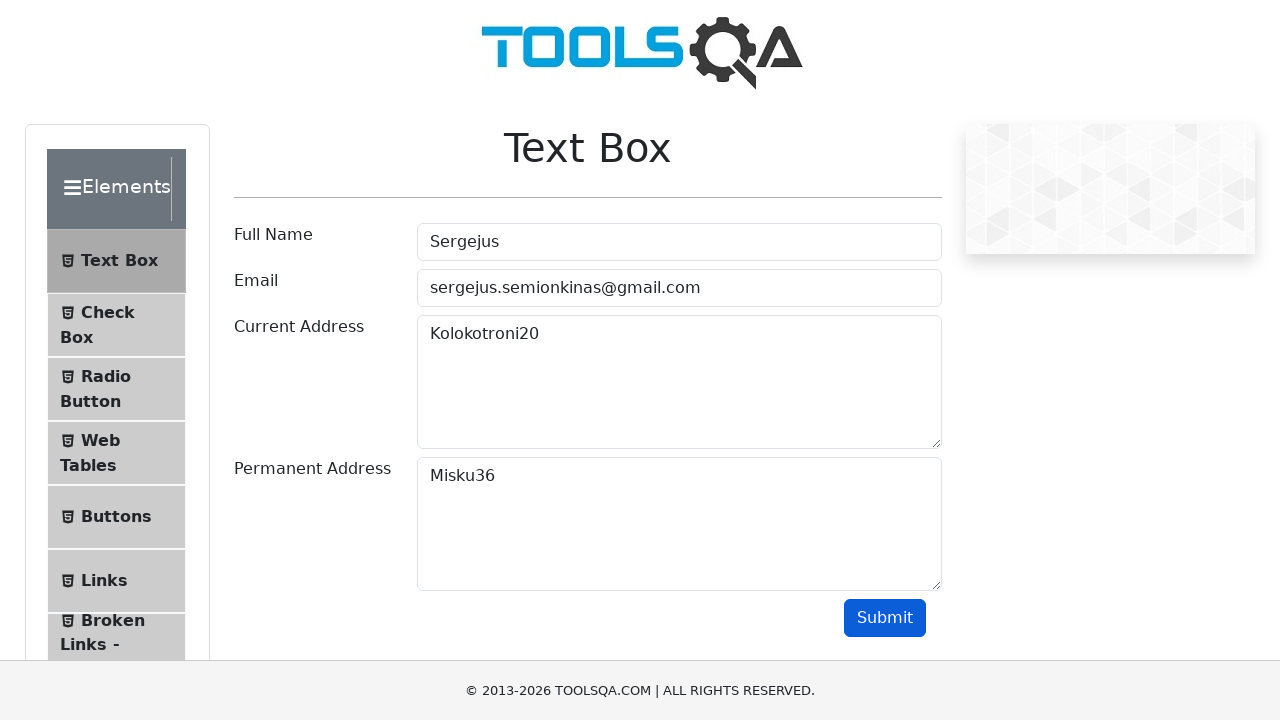

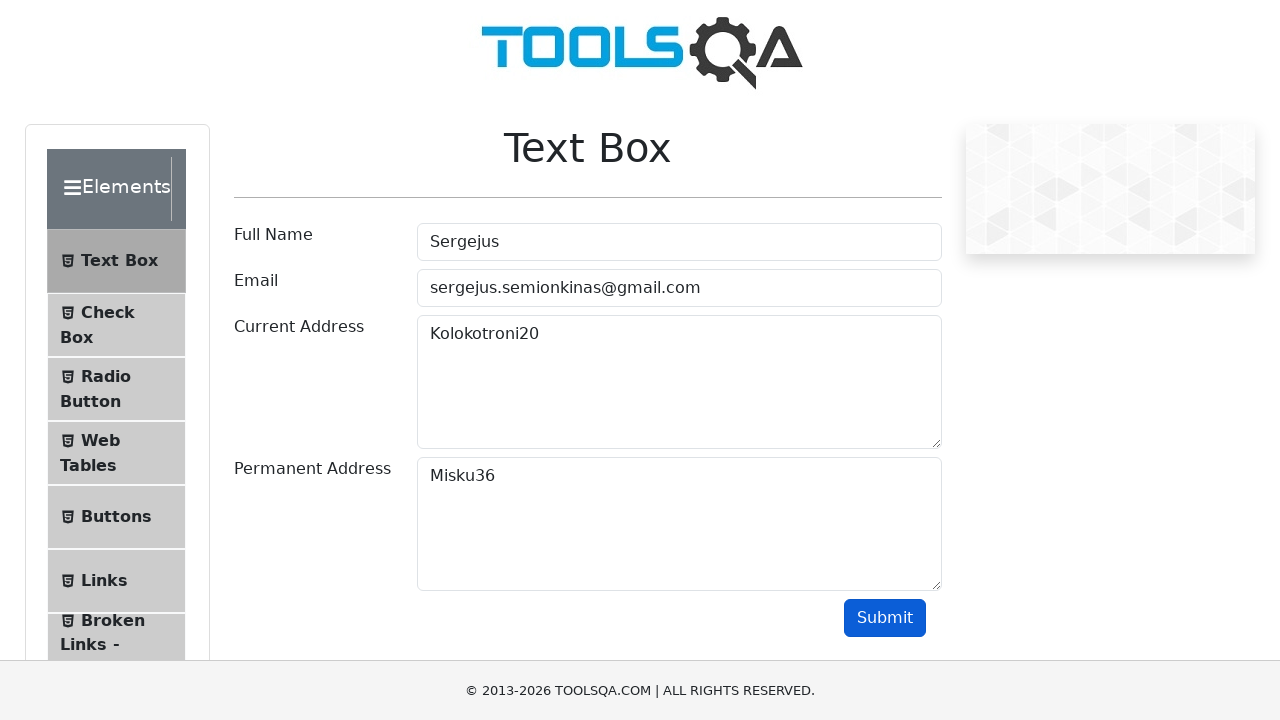